Tests that other controls are hidden when editing a todo item.

Starting URL: https://demo.playwright.dev/todomvc

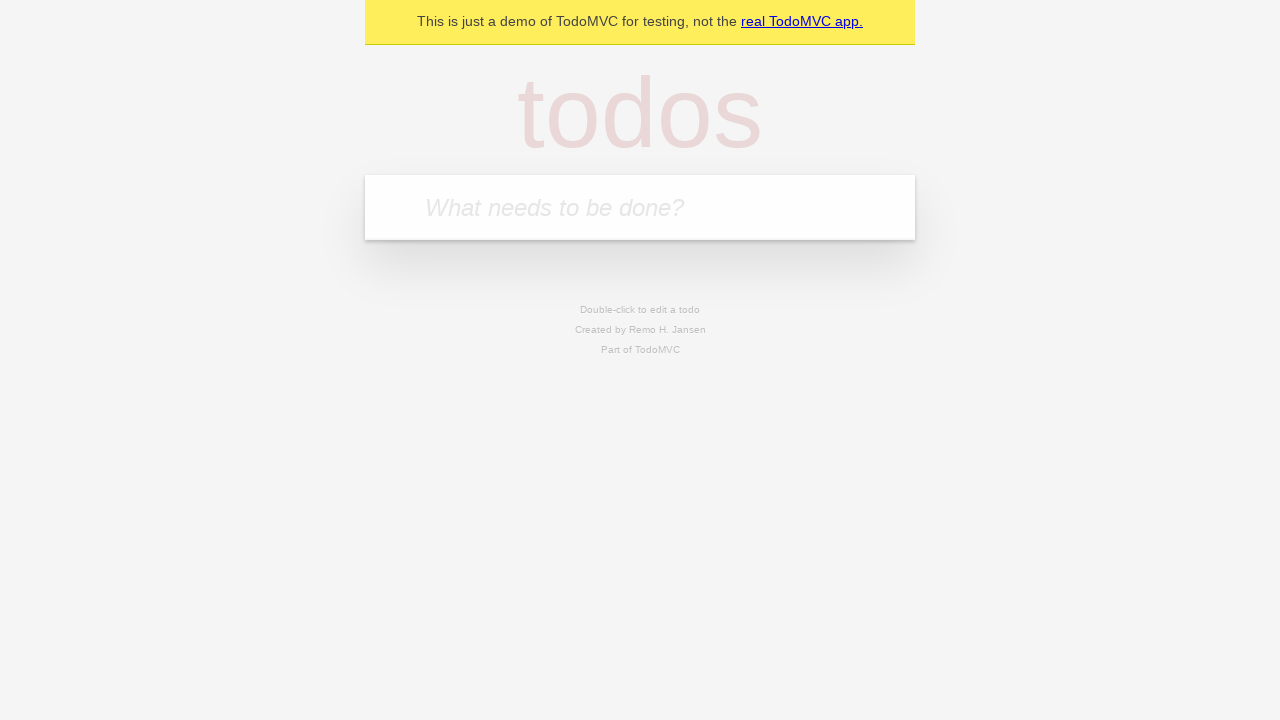

Filled input field with first todo: 'buy some cheese' on internal:attr=[placeholder="What needs to be done?"i]
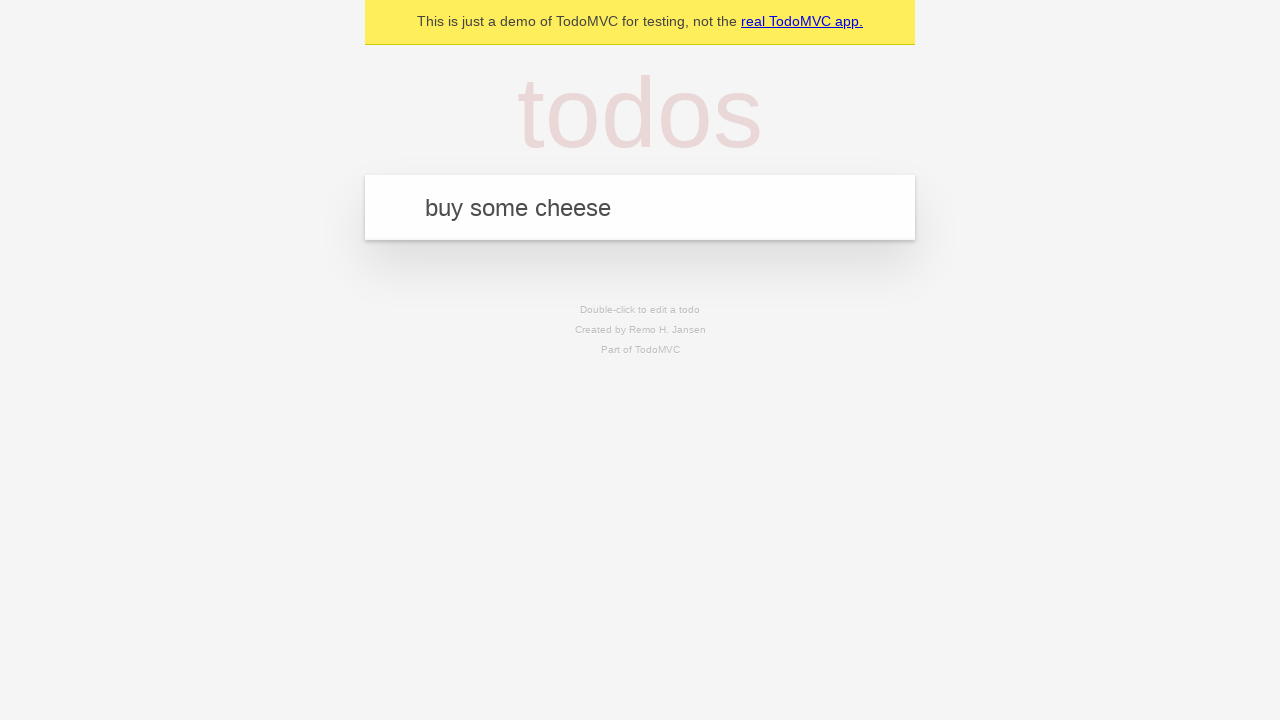

Pressed Enter to create first todo on internal:attr=[placeholder="What needs to be done?"i]
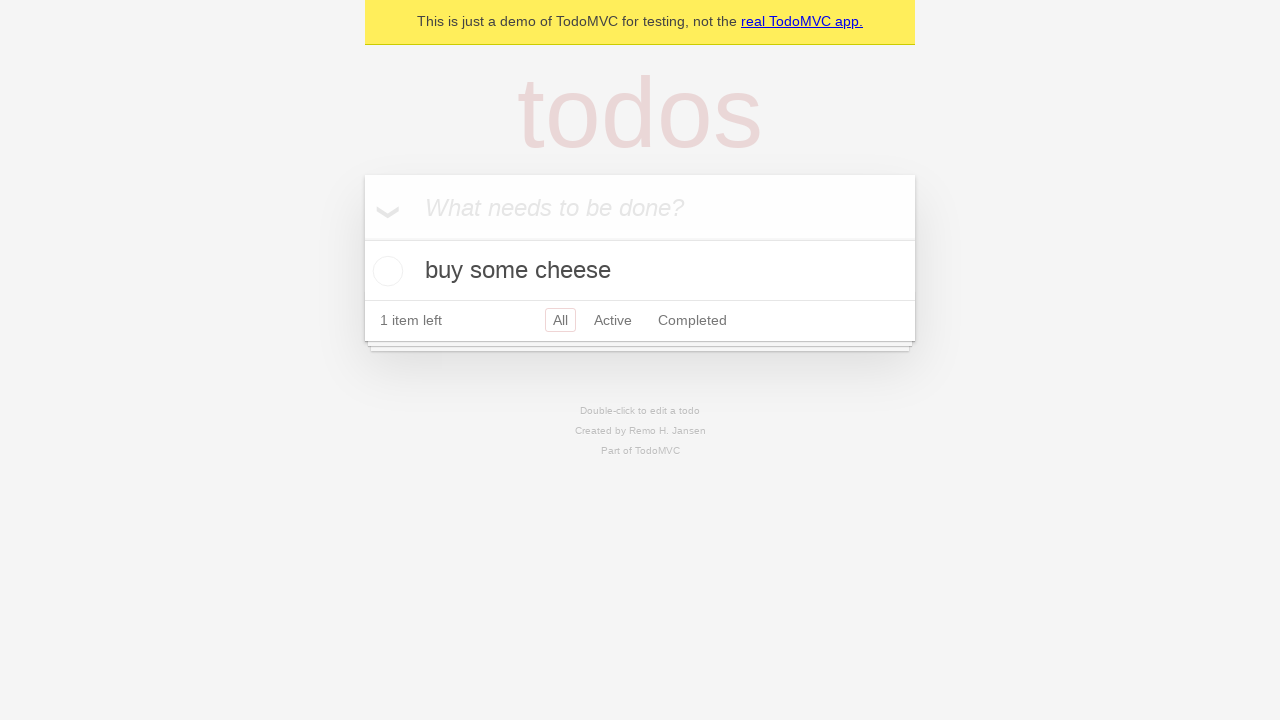

Filled input field with second todo: 'feed the cat' on internal:attr=[placeholder="What needs to be done?"i]
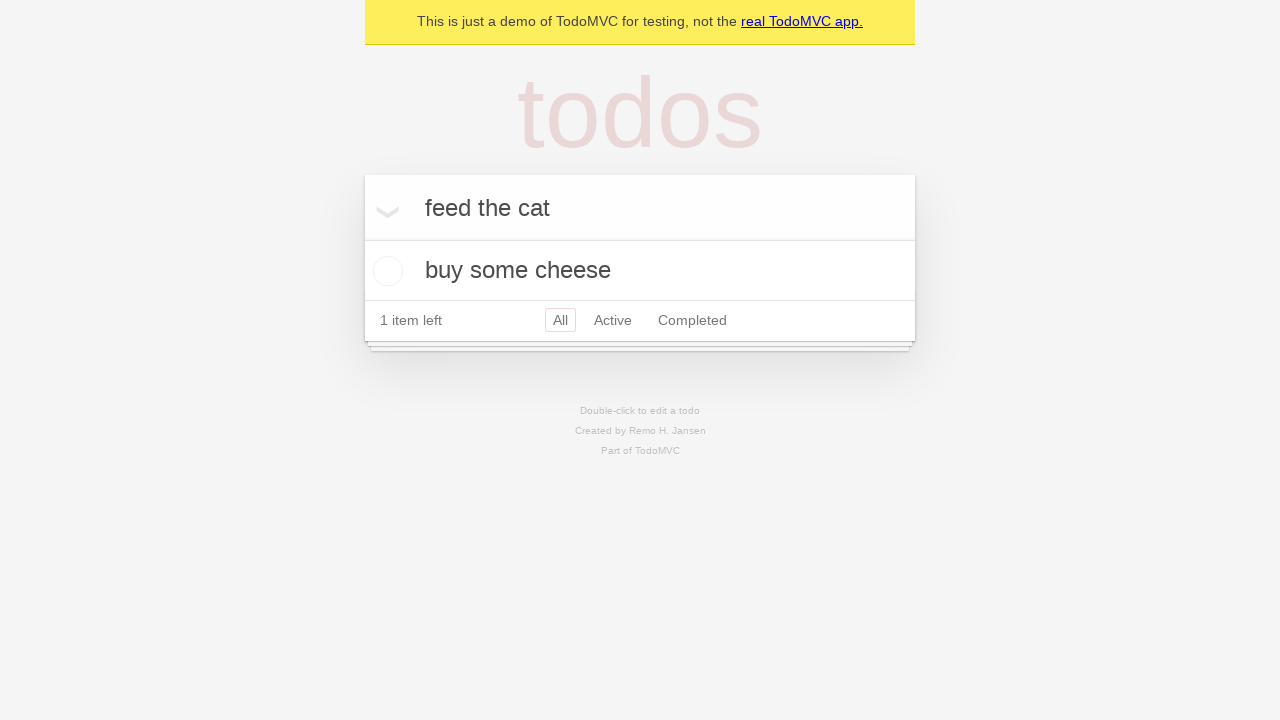

Pressed Enter to create second todo on internal:attr=[placeholder="What needs to be done?"i]
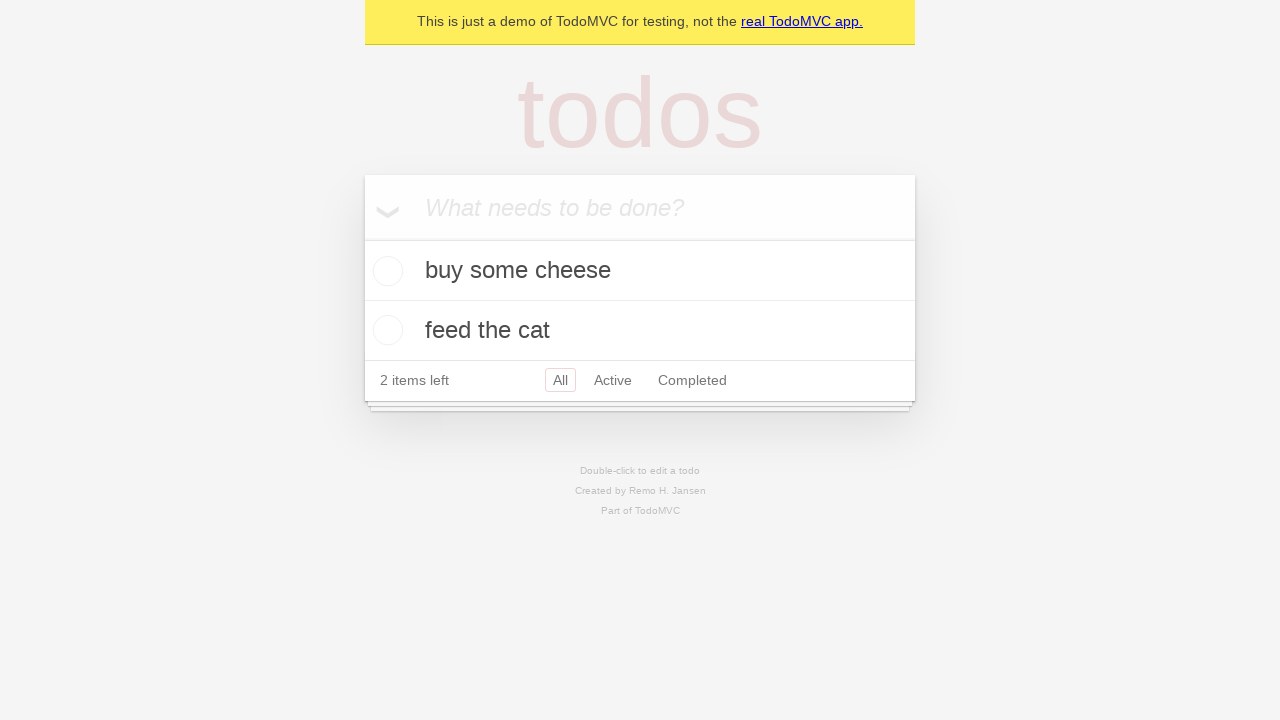

Filled input field with third todo: 'book a doctors appointment' on internal:attr=[placeholder="What needs to be done?"i]
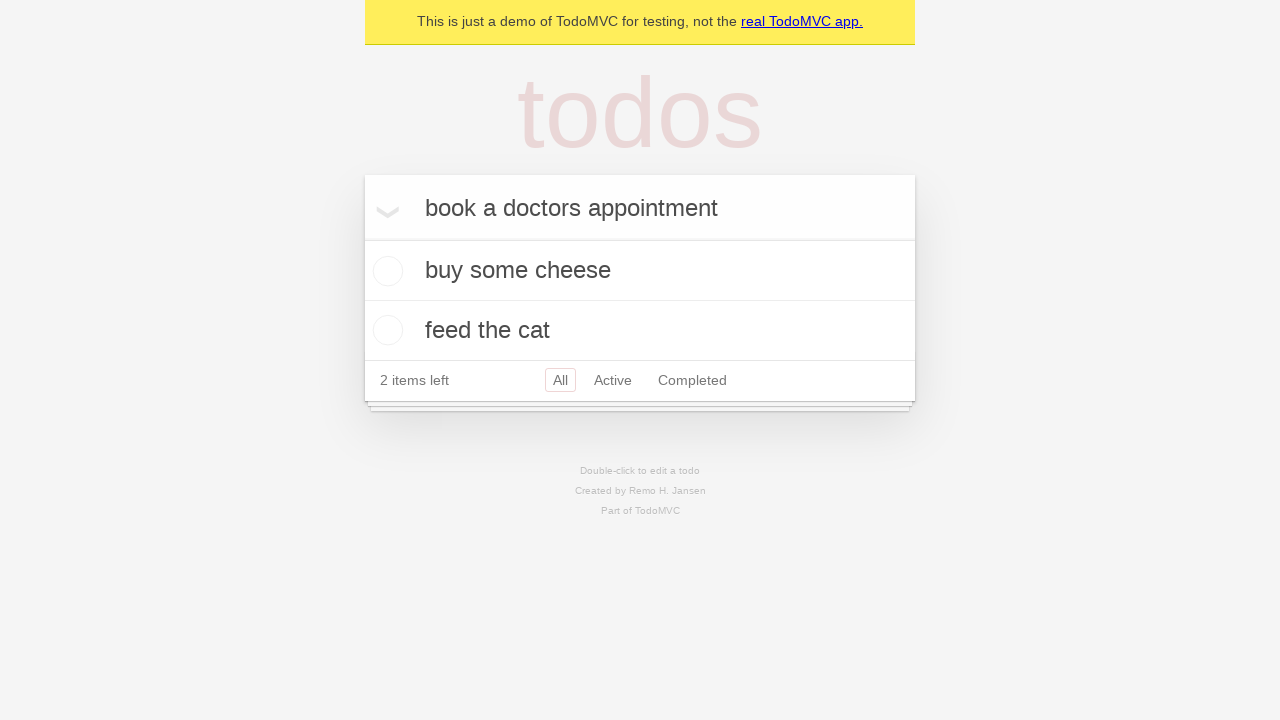

Pressed Enter to create third todo on internal:attr=[placeholder="What needs to be done?"i]
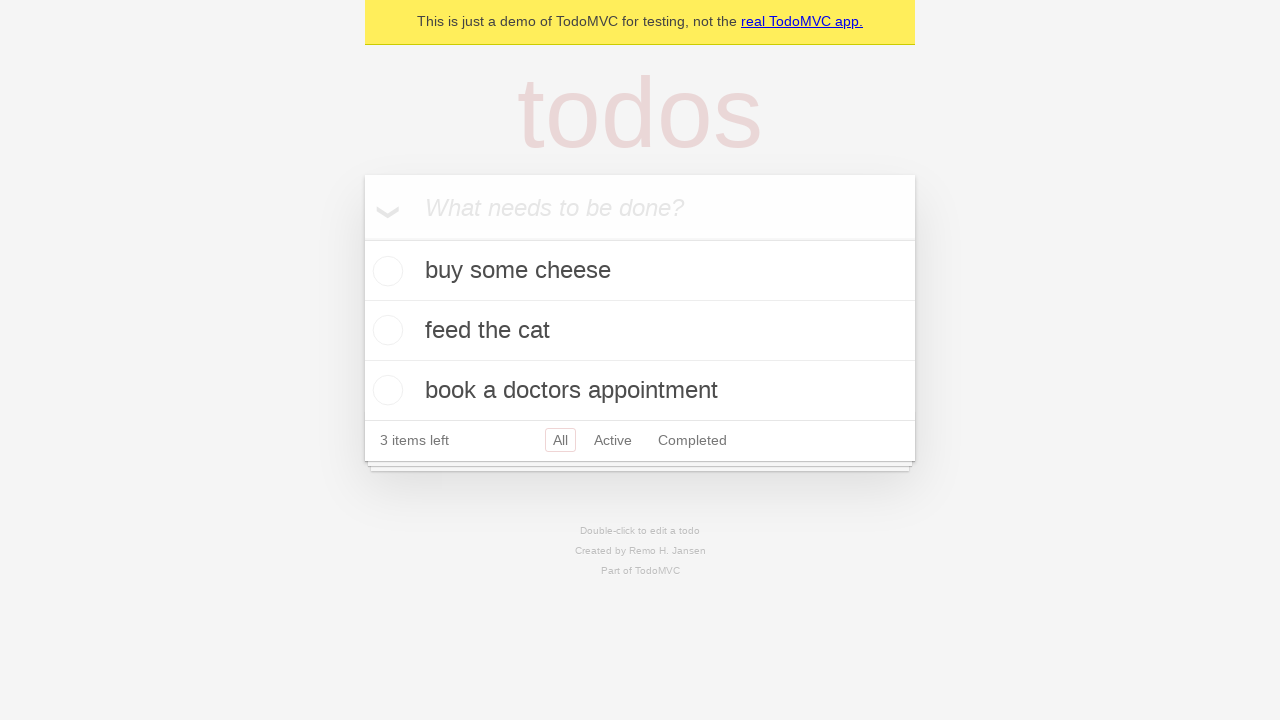

Waited for third todo item to load
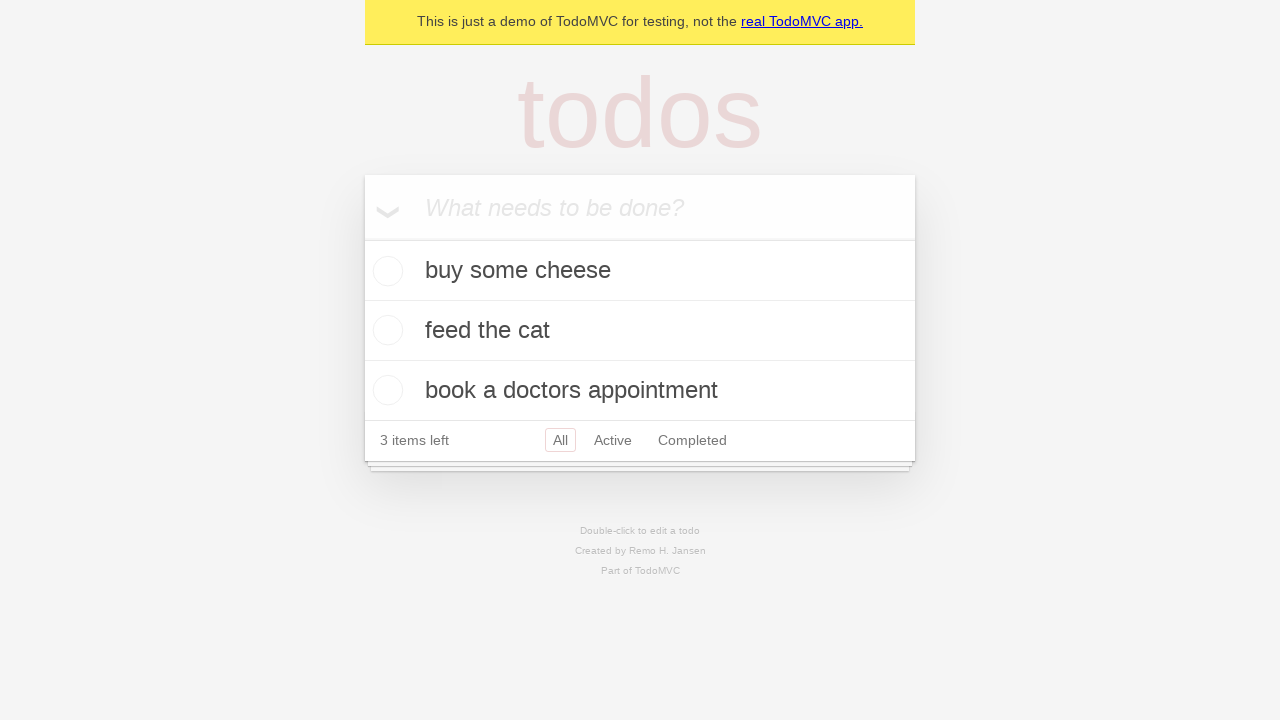

Double-clicked second todo item to enter edit mode at (640, 331) on internal:testid=[data-testid="todo-item"s] >> nth=1
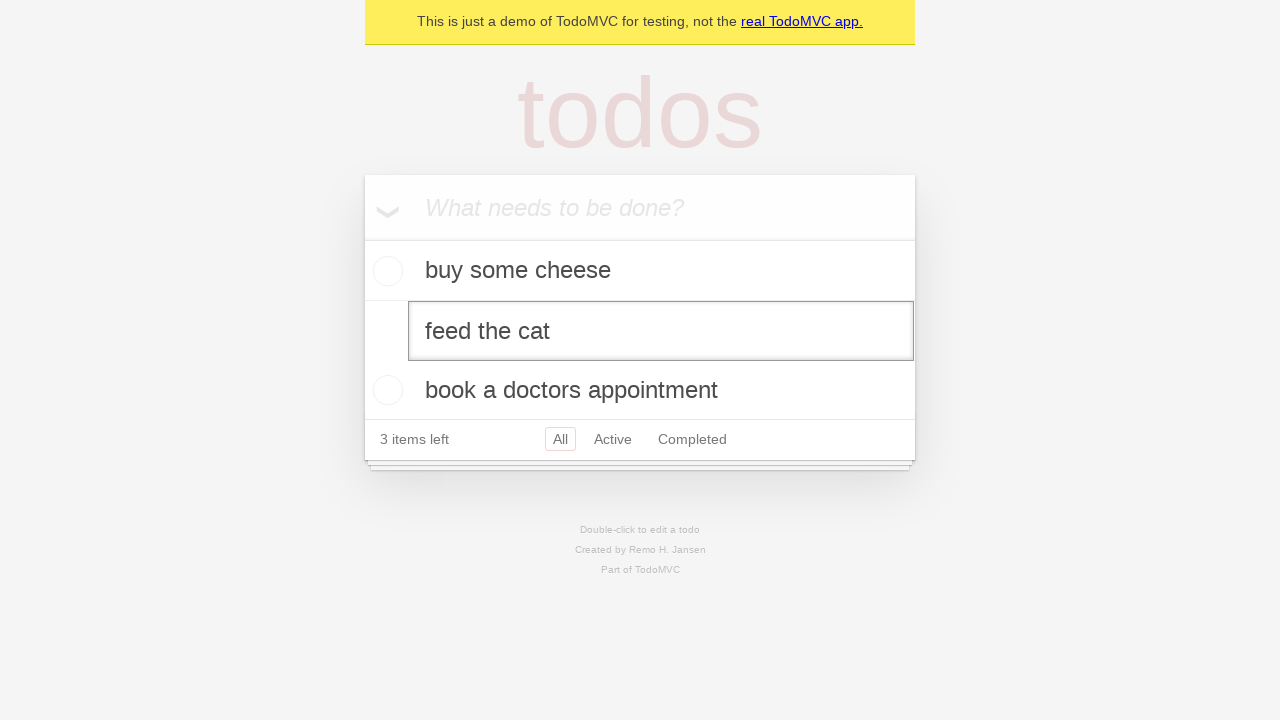

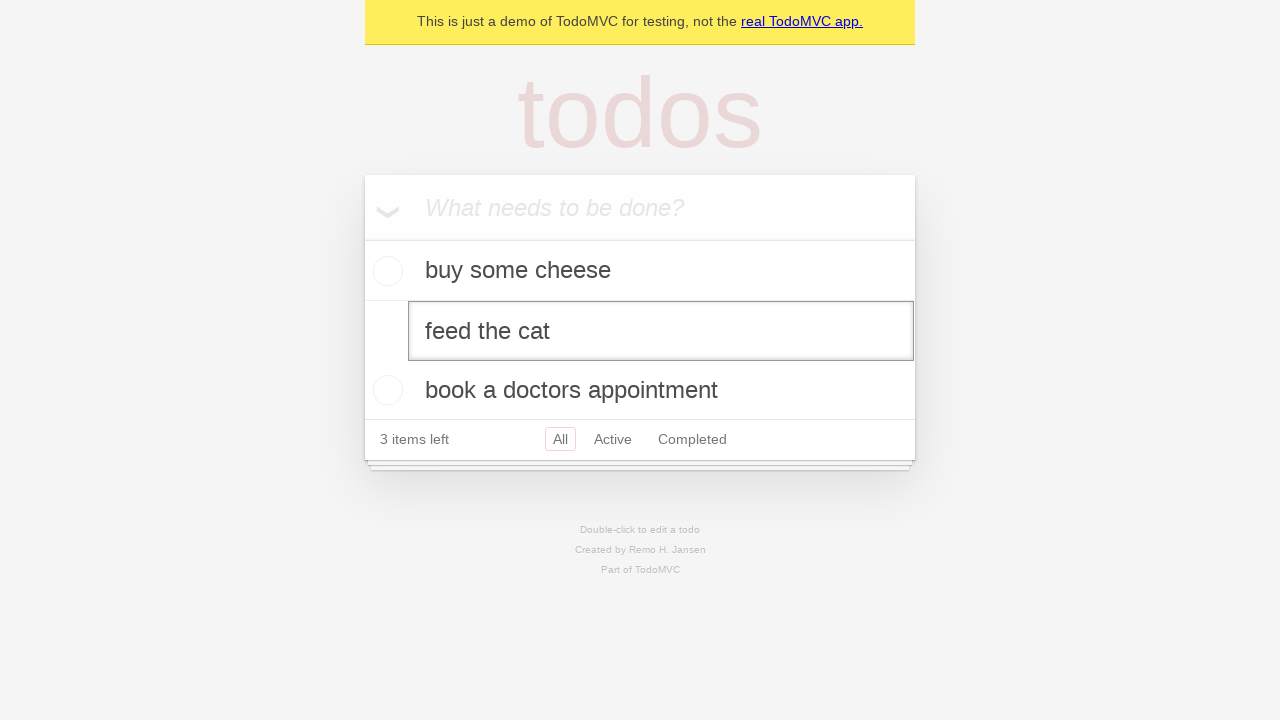